Tests checkbox functionality by checking and unchecking individual checkboxes, then iterating through multiple day-of-week checkboxes to check all of them and subsequently uncheck them.

Starting URL: https://testautomationpractice.blogspot.com/

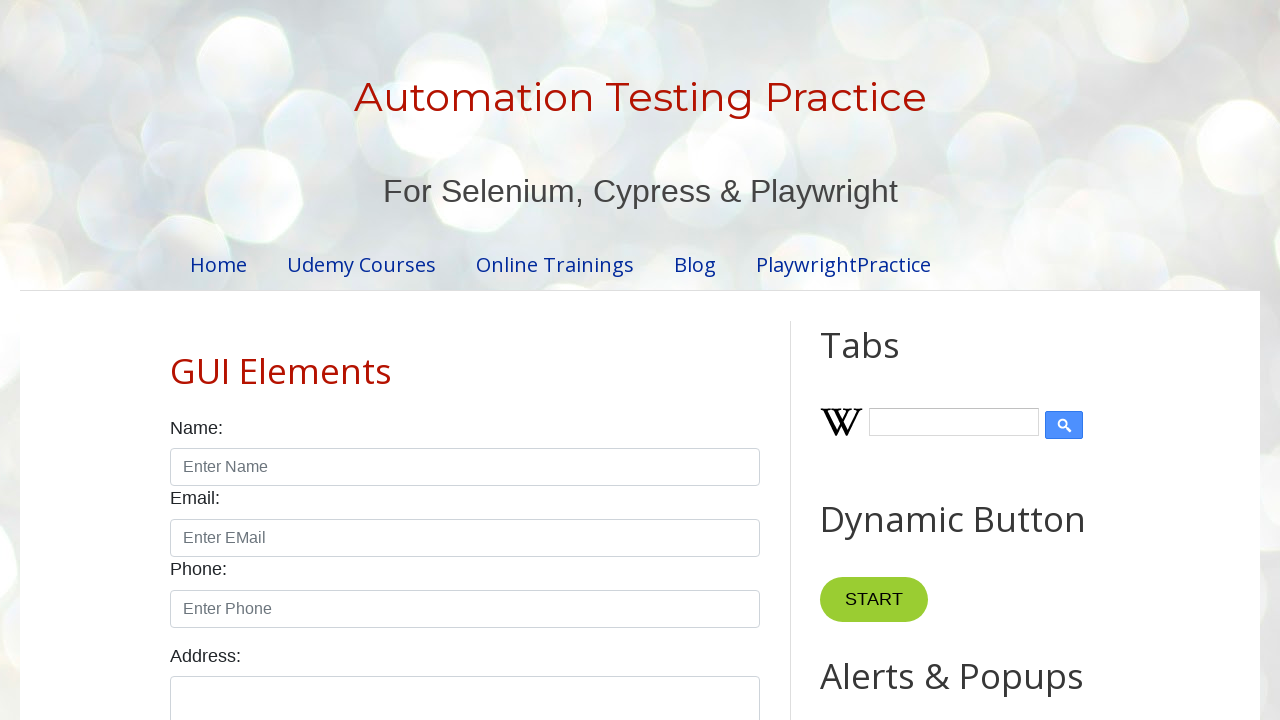

Checked the Sunday checkbox at (176, 360) on #sunday
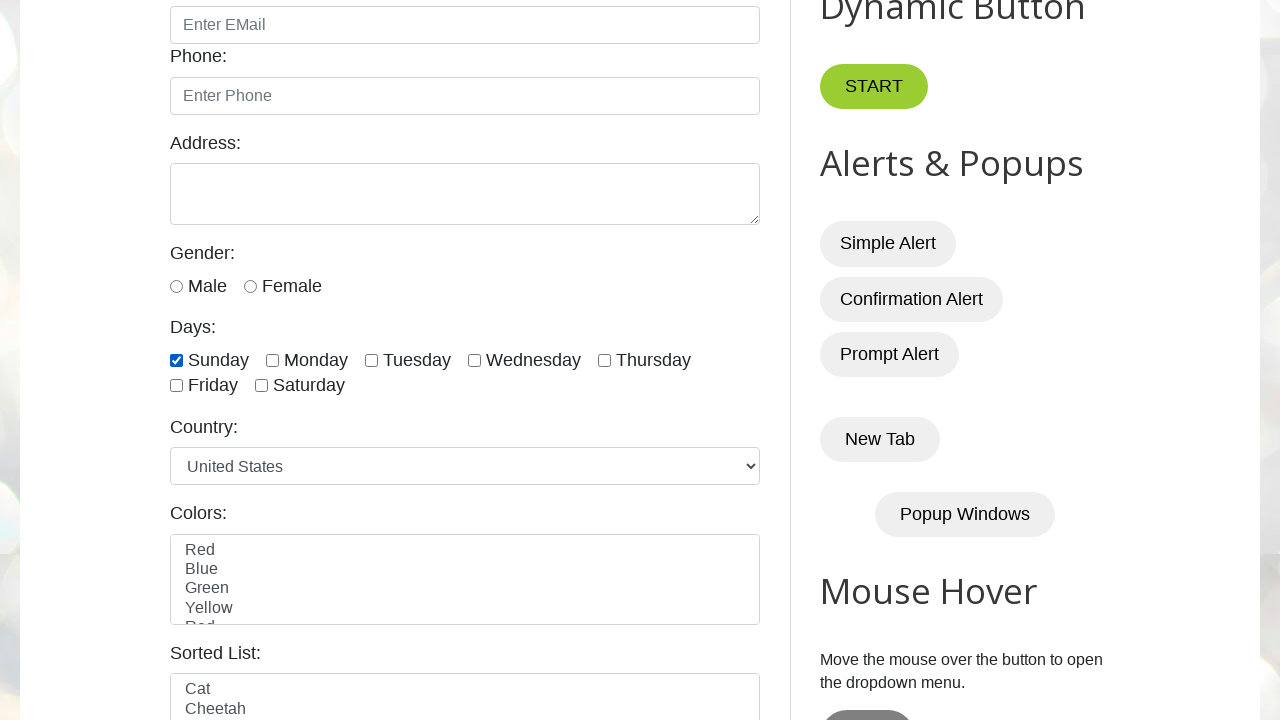

Unchecked the Sunday checkbox at (176, 360) on #sunday
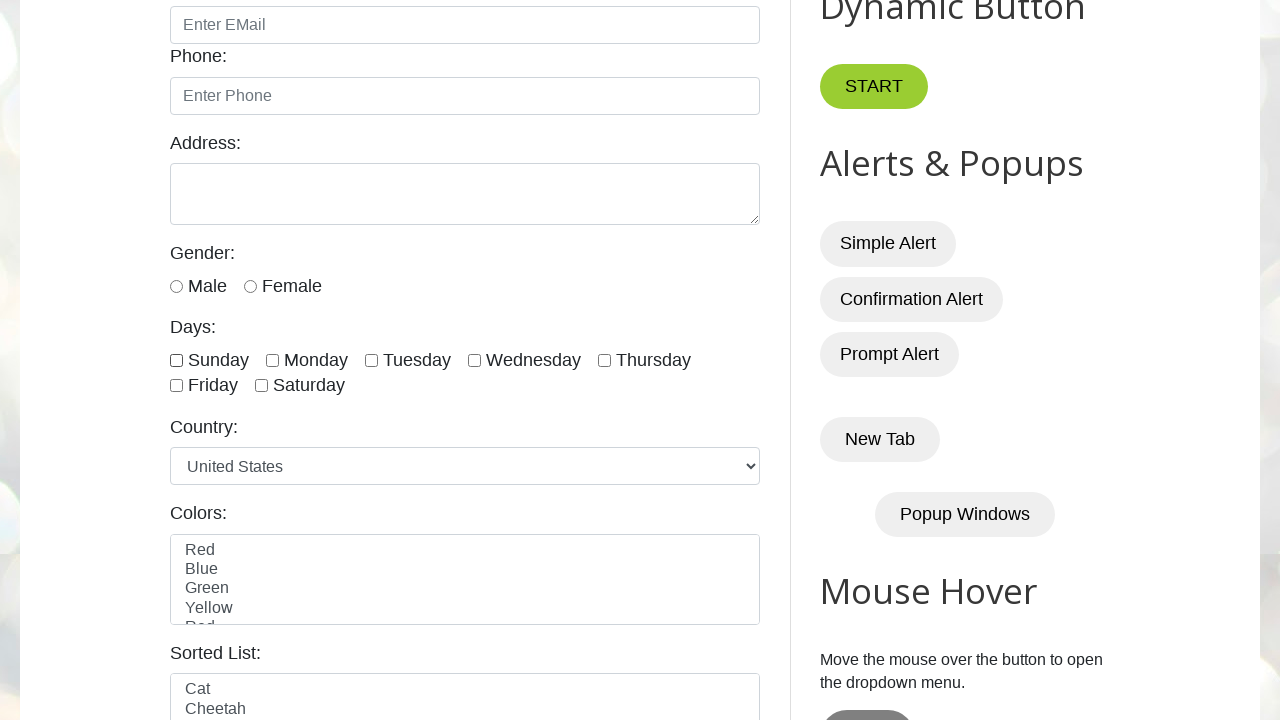

Checked the checkbox: #sunday at (176, 360) on #sunday
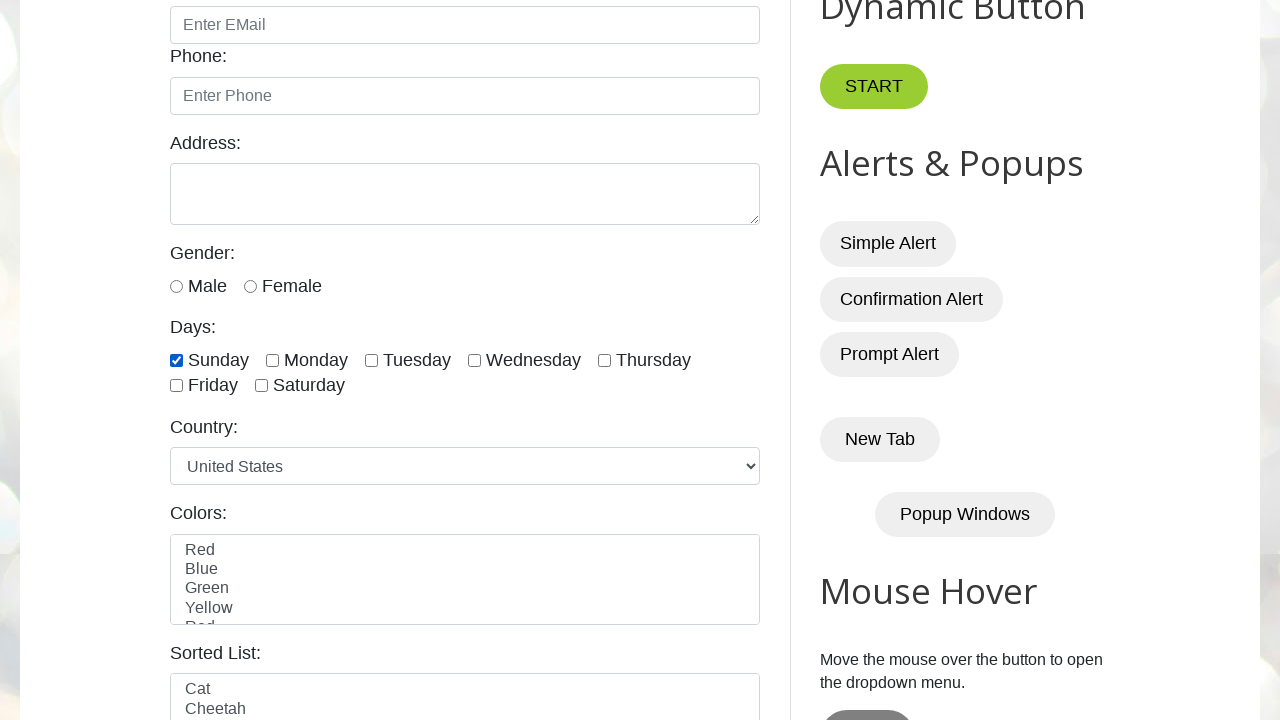

Checked the checkbox: #monday at (272, 360) on #monday
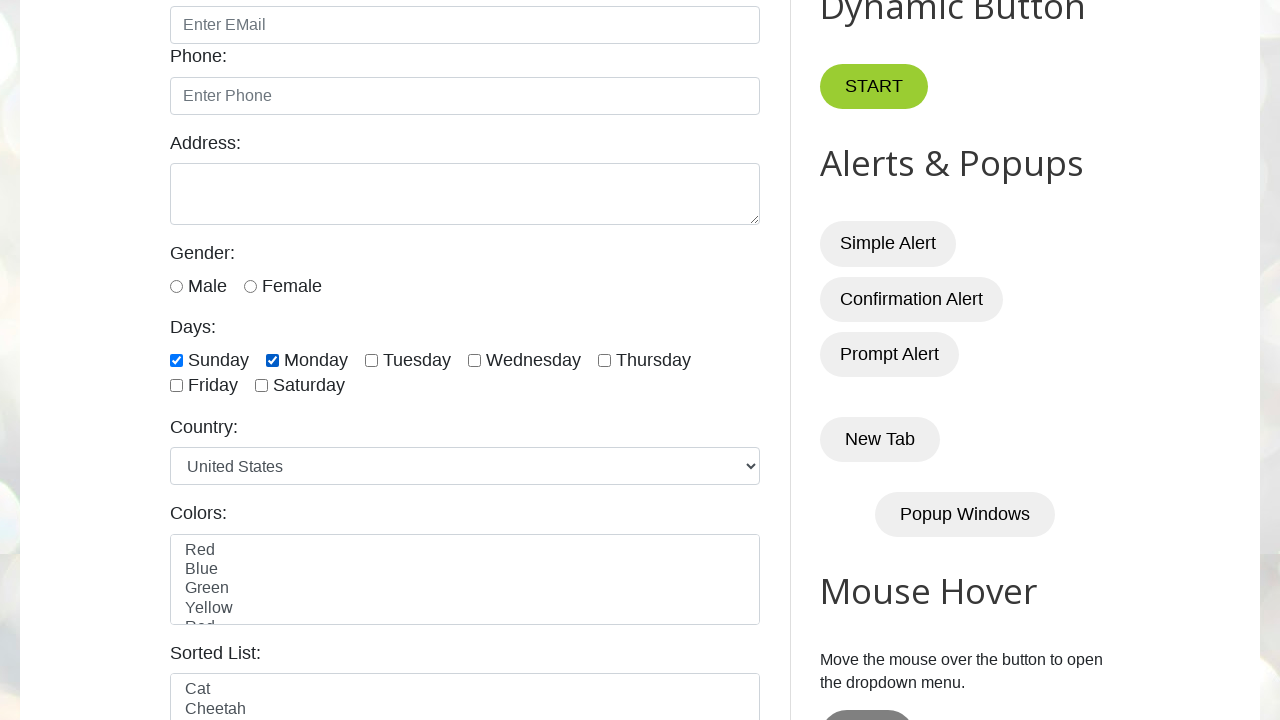

Checked the checkbox: #tuesday at (372, 360) on #tuesday
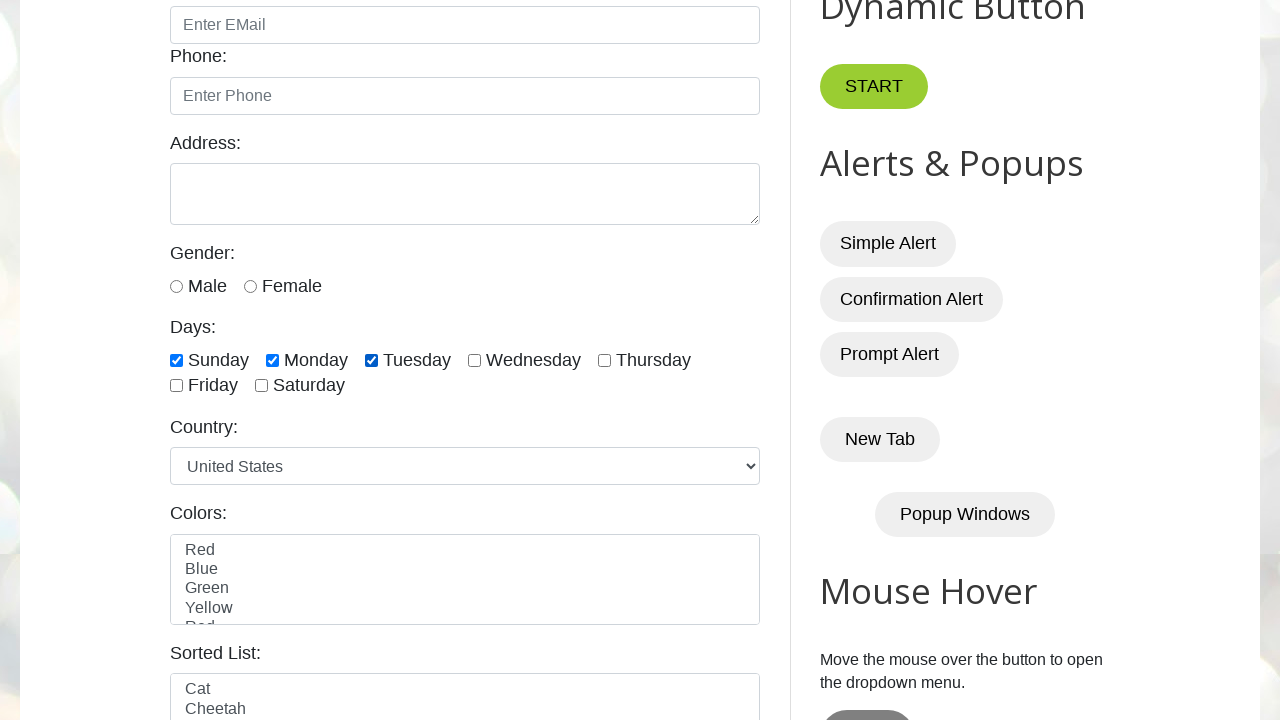

Checked the checkbox: #wednesday at (474, 360) on #wednesday
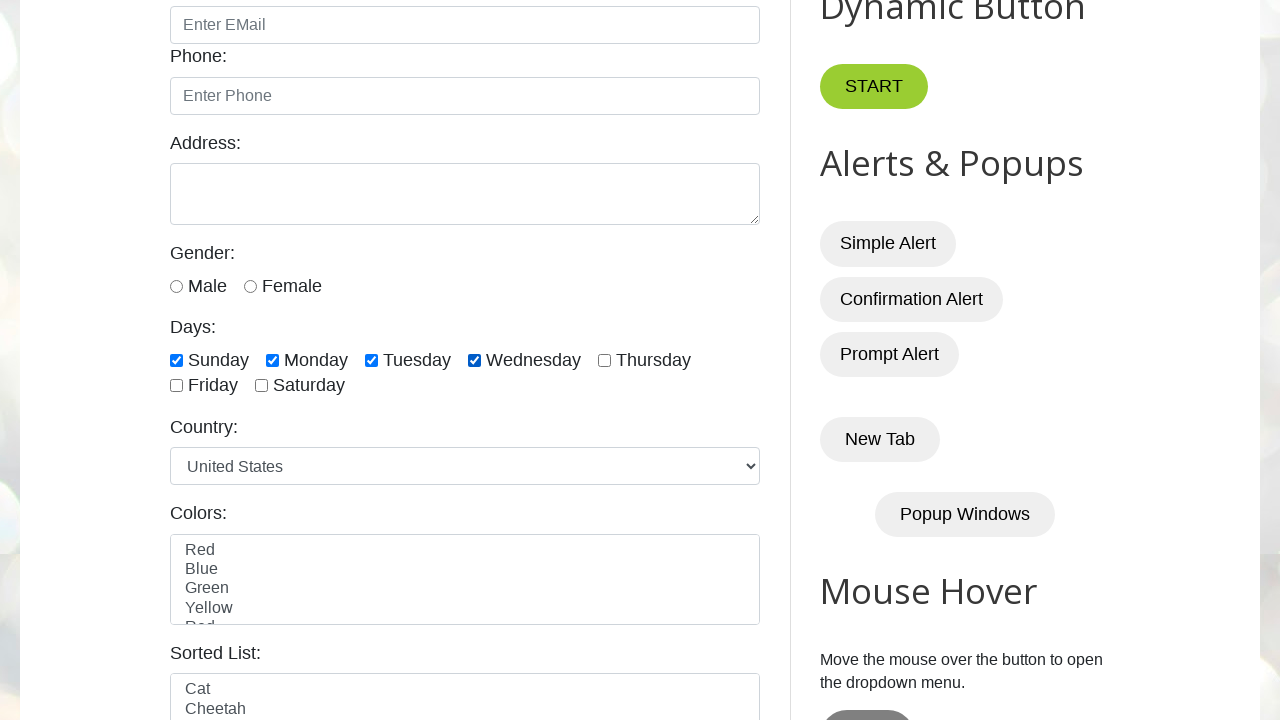

Checked the checkbox: #thursday at (604, 360) on #thursday
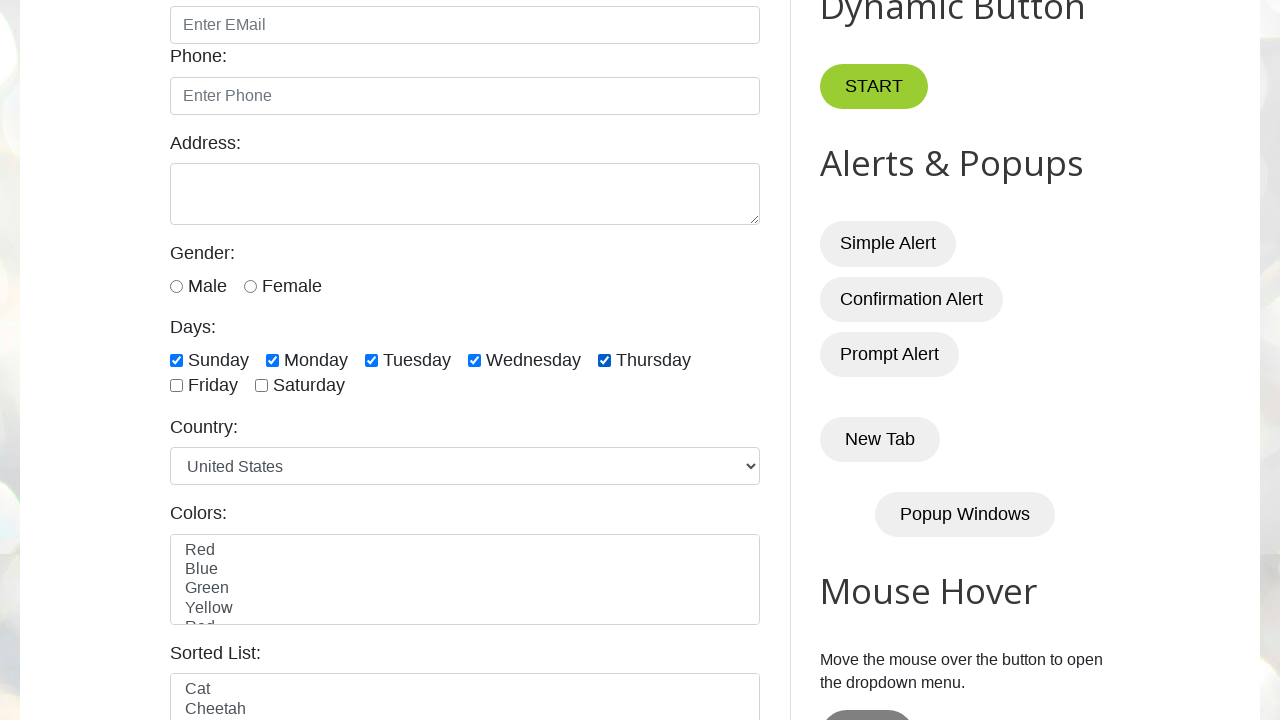

Checked the checkbox: [id="friday"] at (176, 386) on [id="friday"]
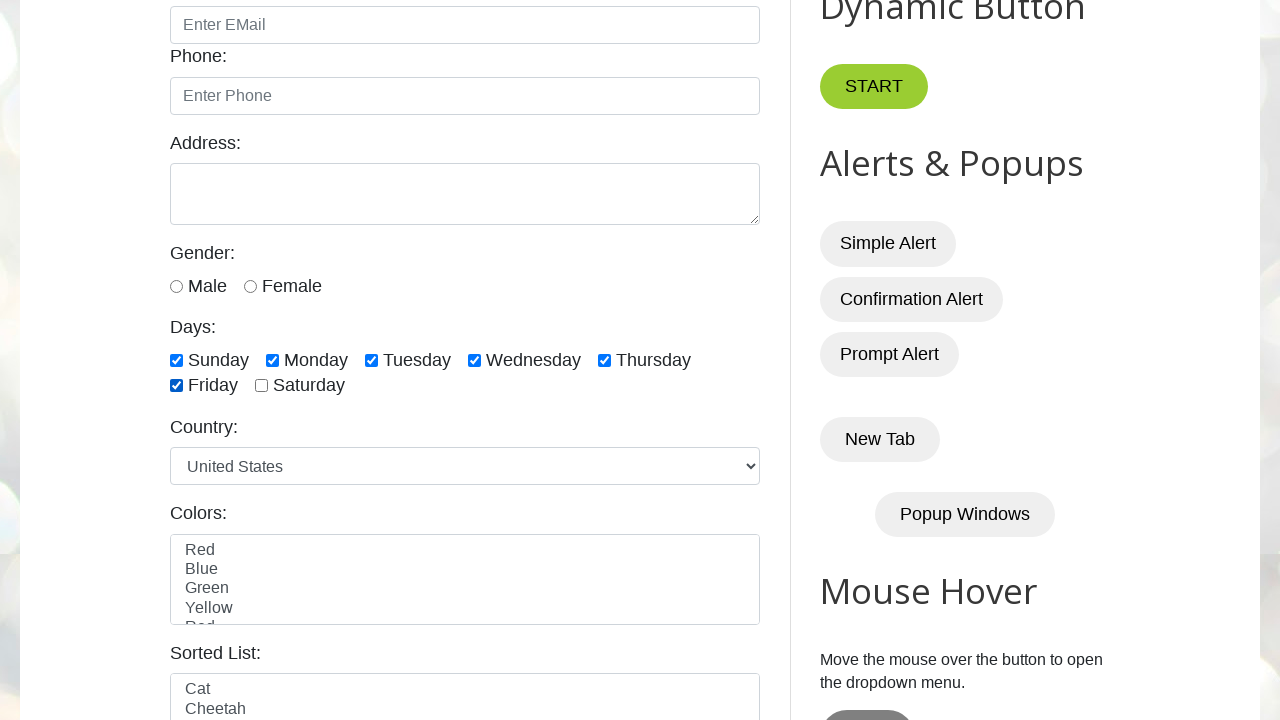

Checked the checkbox: //*[@id="saturday"] at (262, 386) on //*[@id="saturday"]
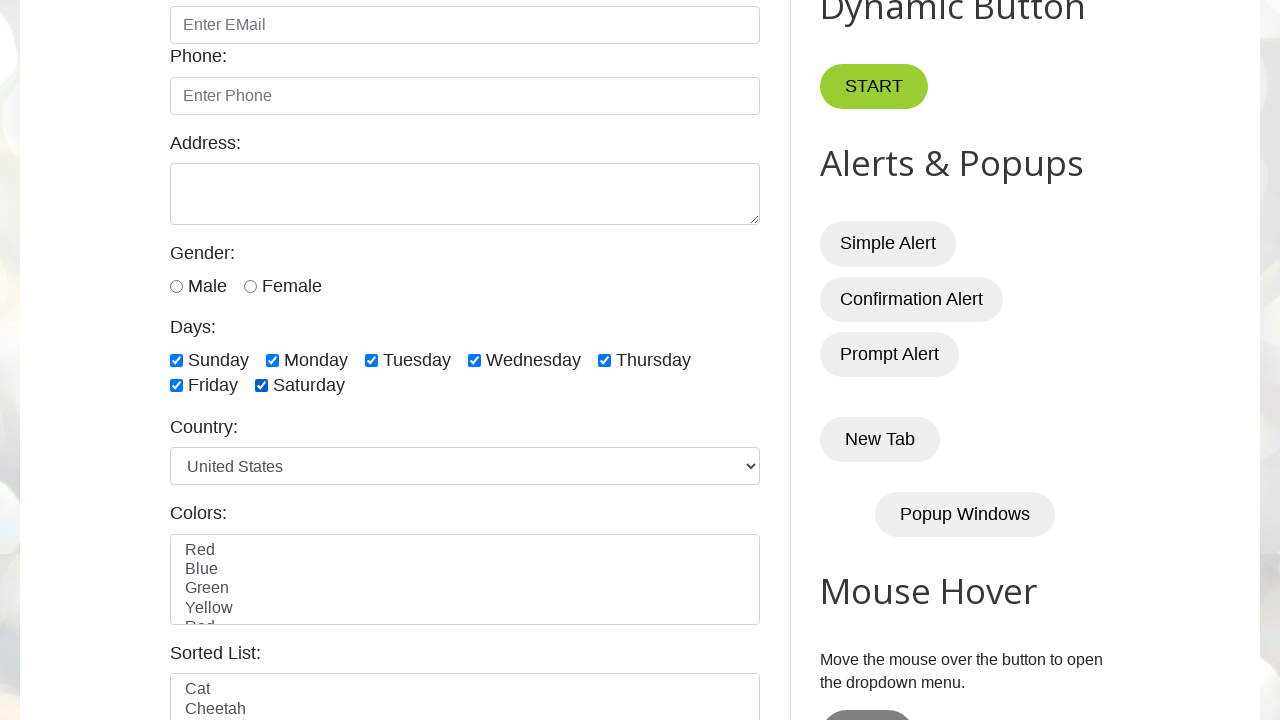

Unchecked the checkbox: #sunday at (176, 360) on #sunday
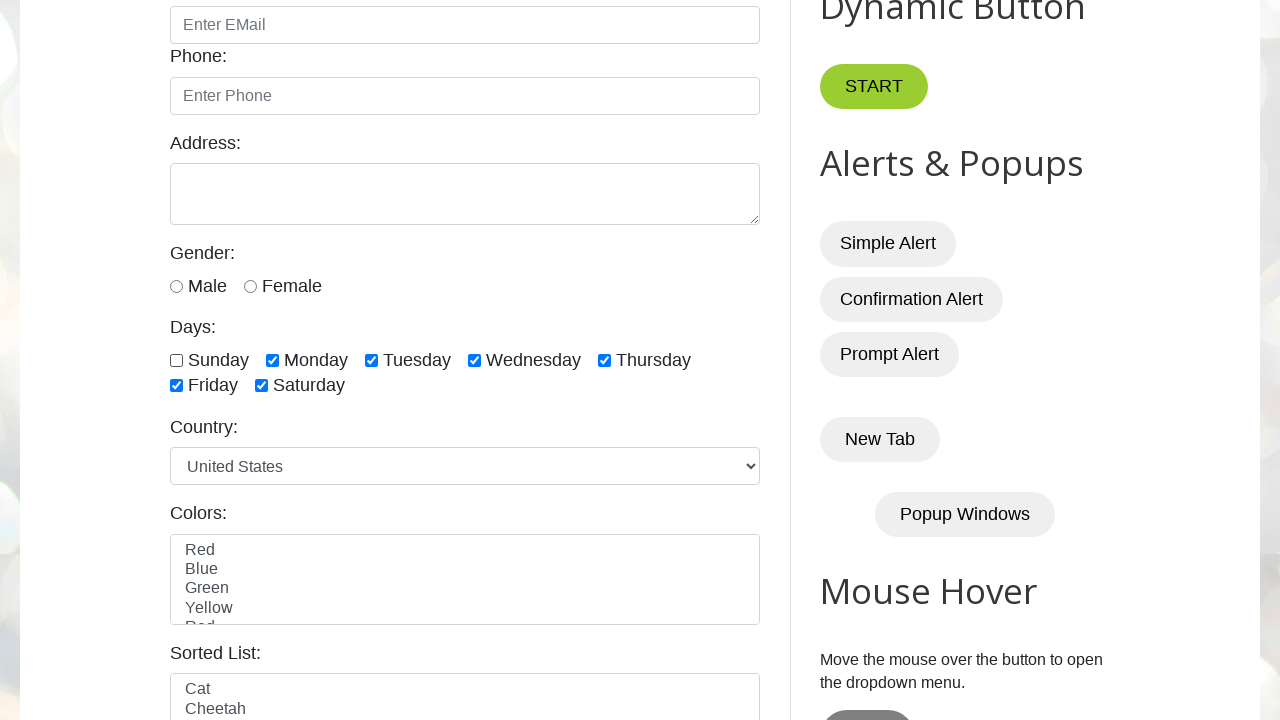

Unchecked the checkbox: #monday at (272, 360) on #monday
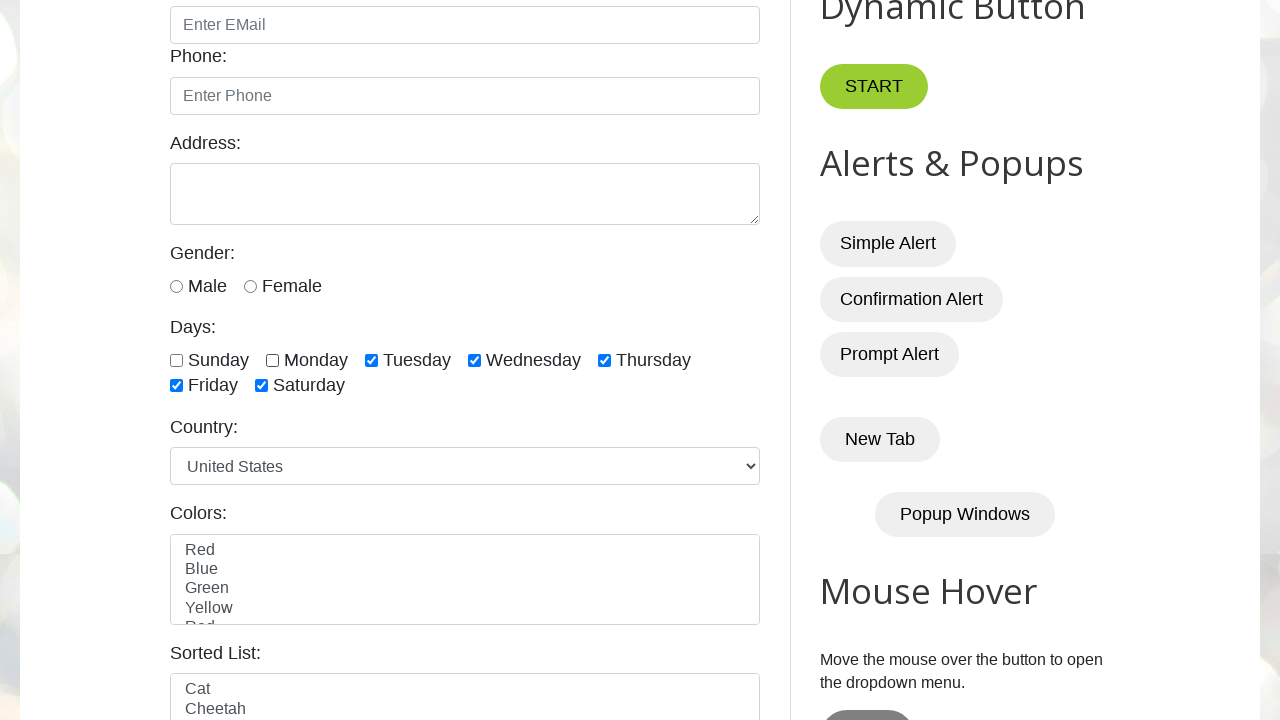

Unchecked the checkbox: #tuesday at (372, 360) on #tuesday
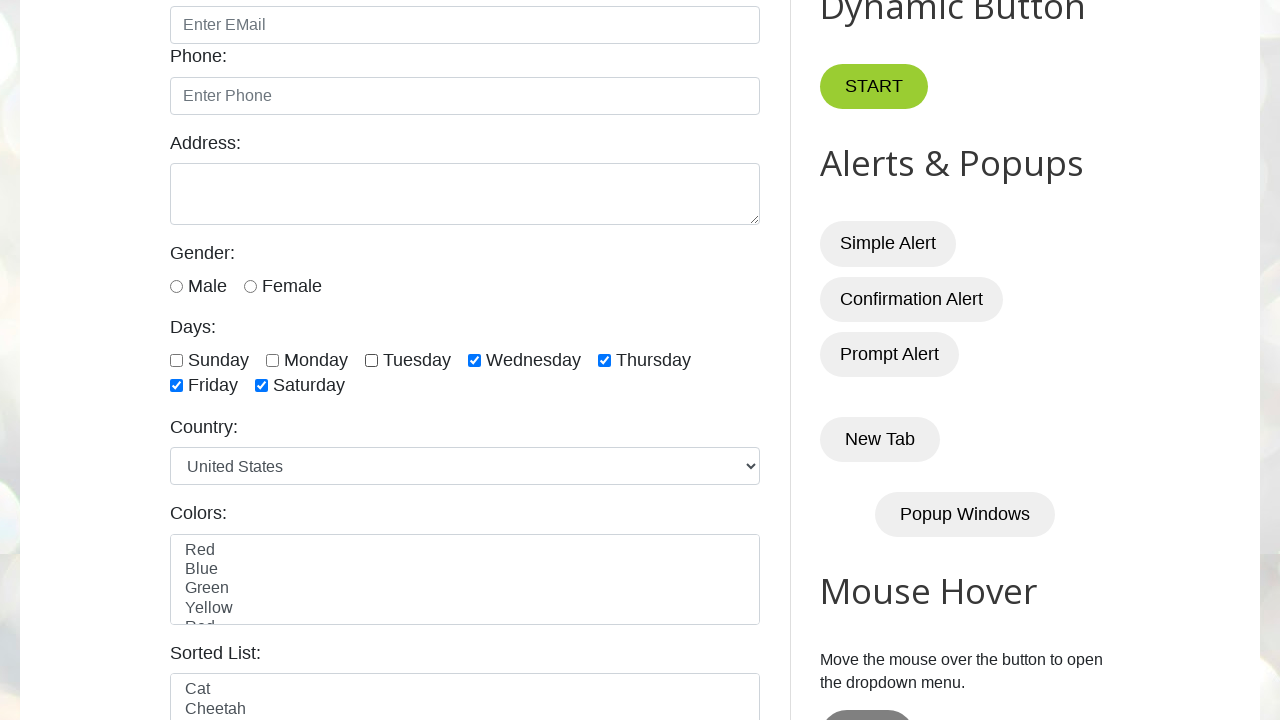

Unchecked the checkbox: #wednesday at (474, 360) on #wednesday
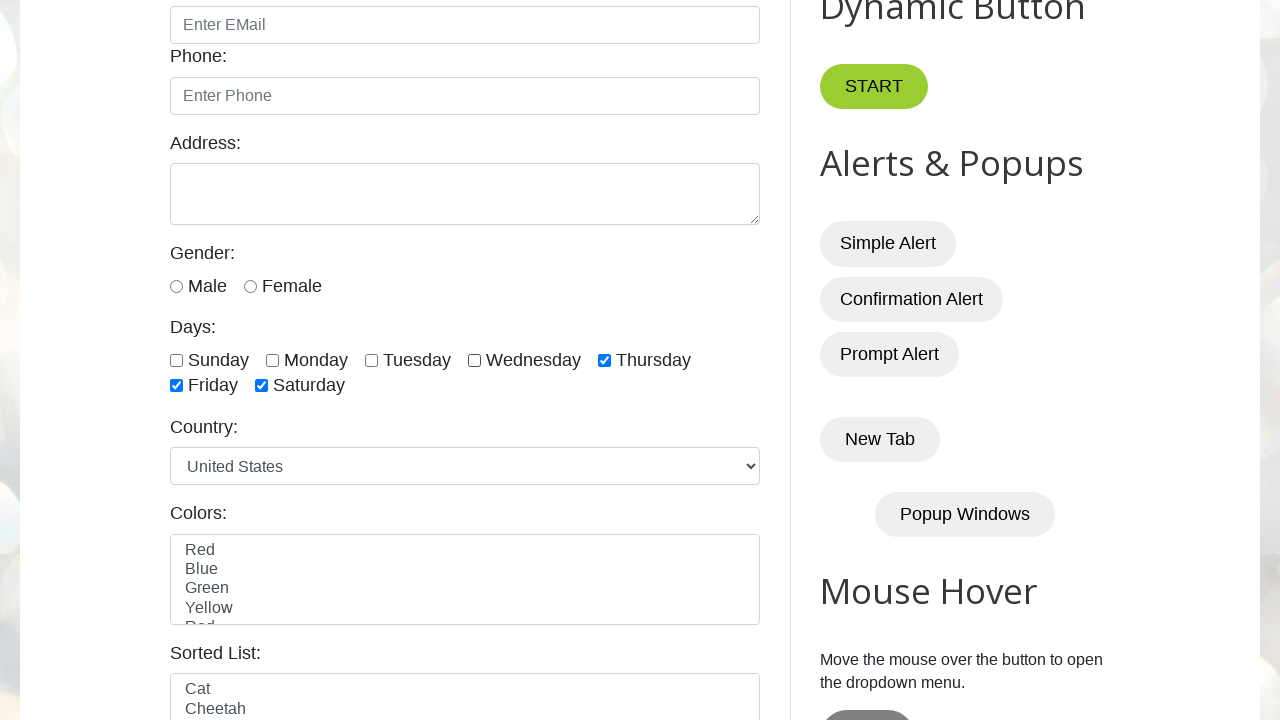

Unchecked the checkbox: #thursday at (604, 360) on #thursday
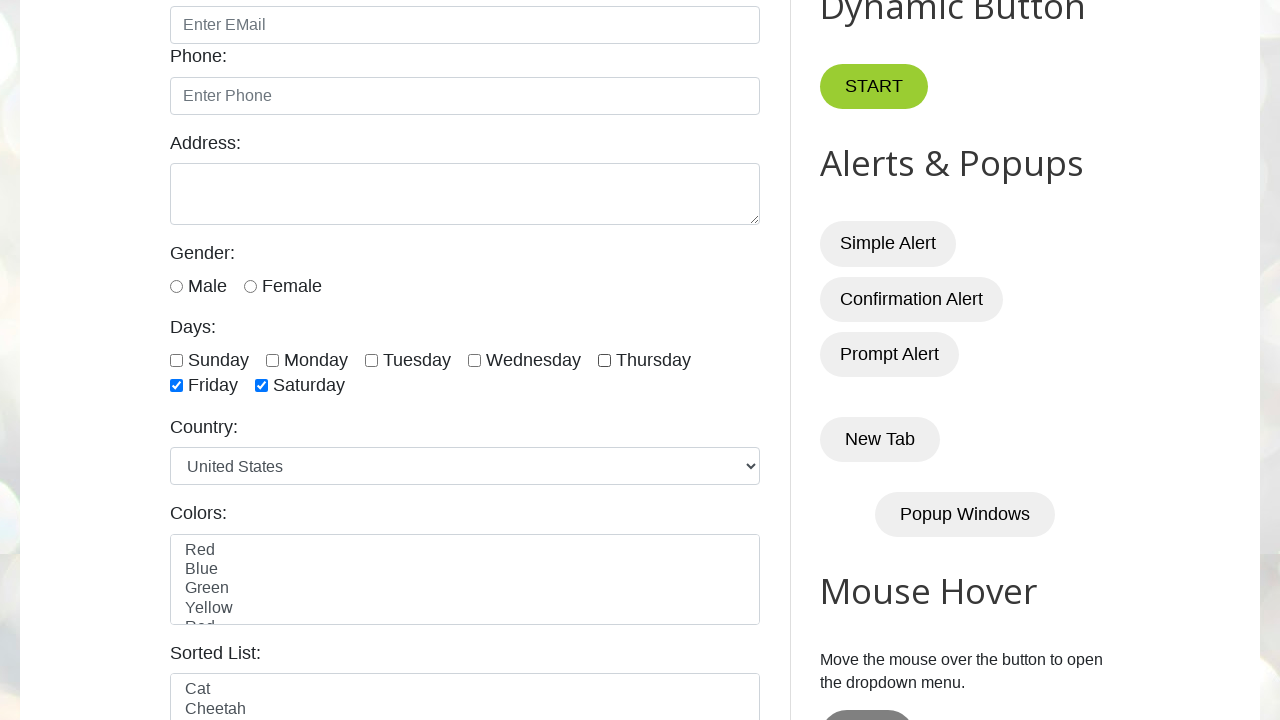

Unchecked the checkbox: [id="friday"] at (176, 386) on [id="friday"]
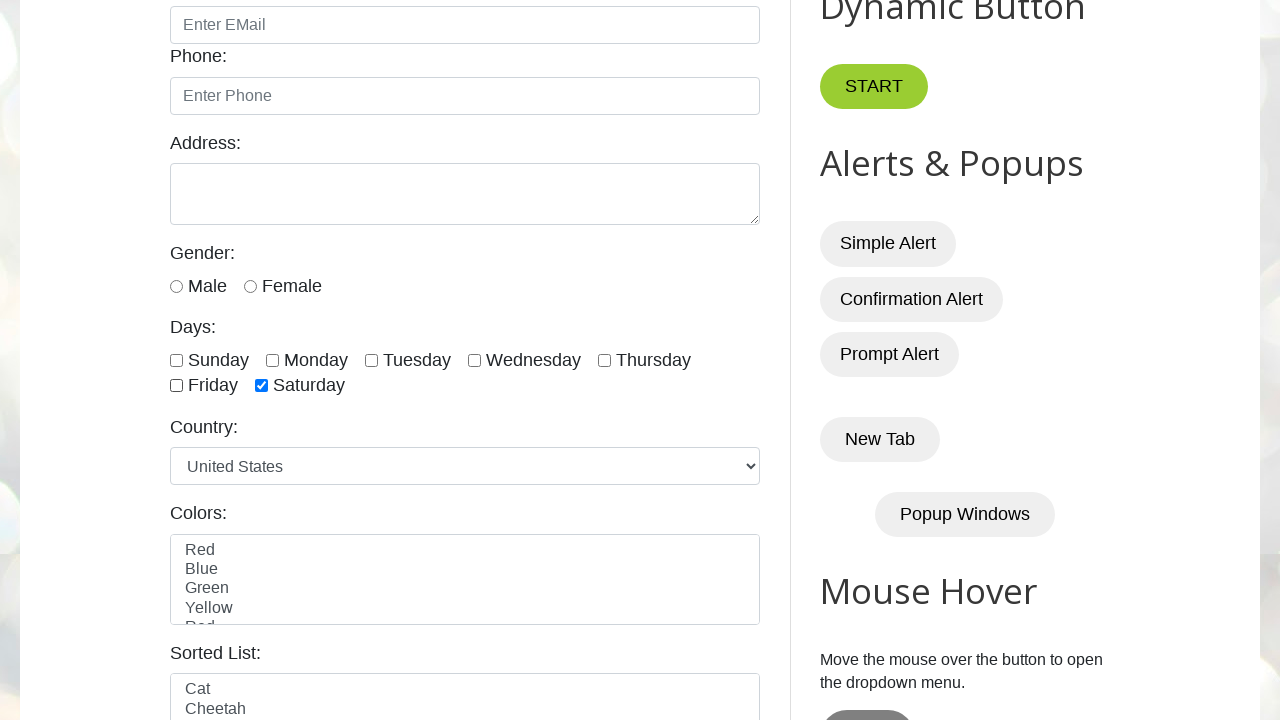

Unchecked the checkbox: //*[@id="saturday"] at (262, 386) on //*[@id="saturday"]
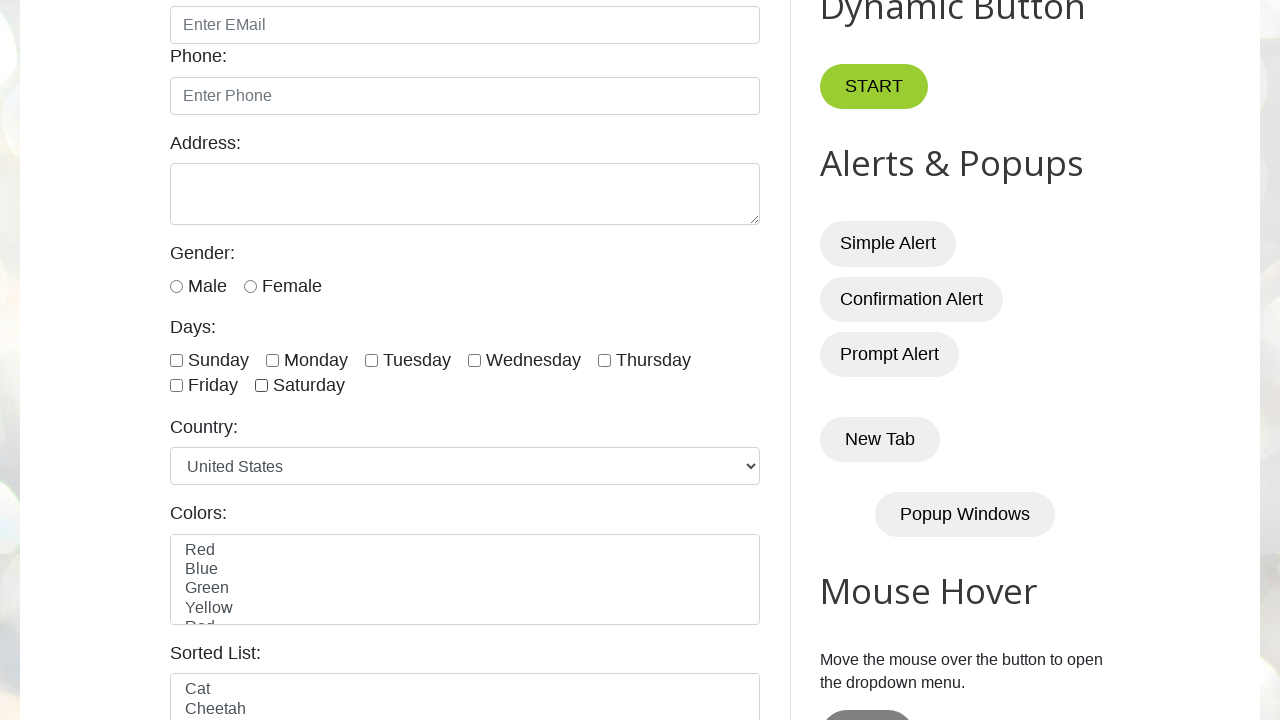

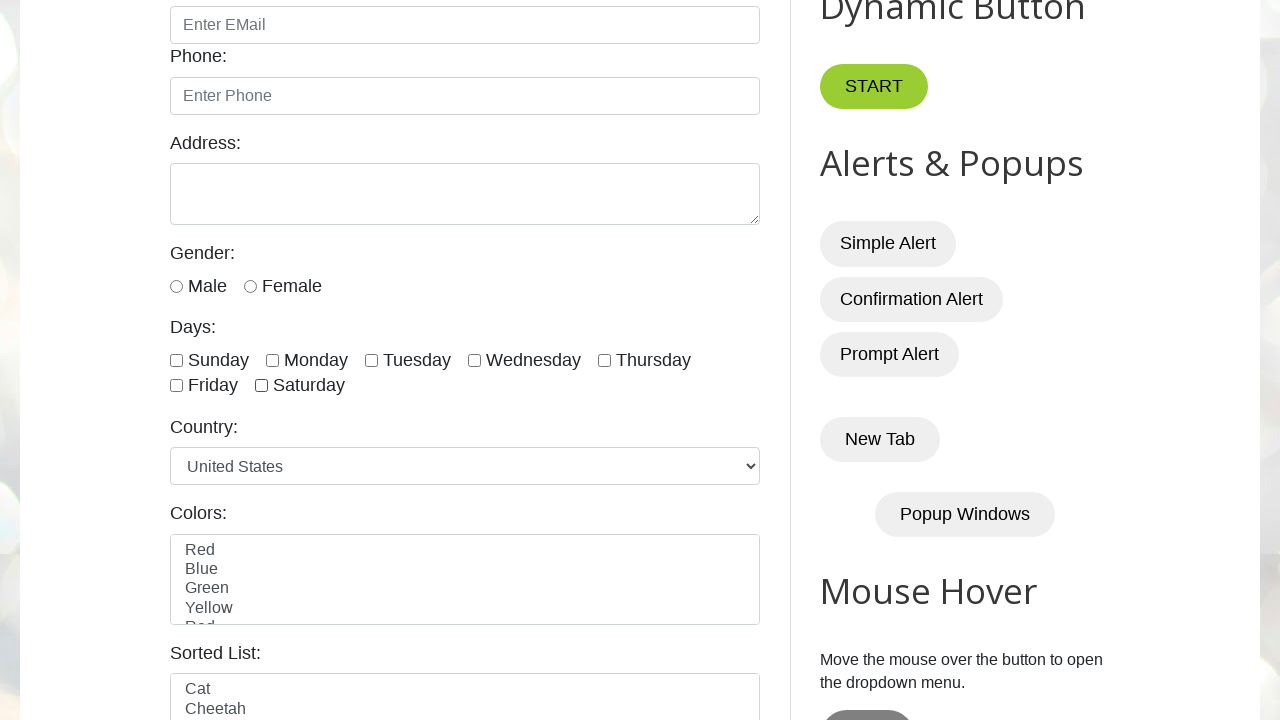